Tests Vue.js dropdown by selecting an option and verifying the selection

Starting URL: https://mikerodham.github.io/vue-dropdowns/

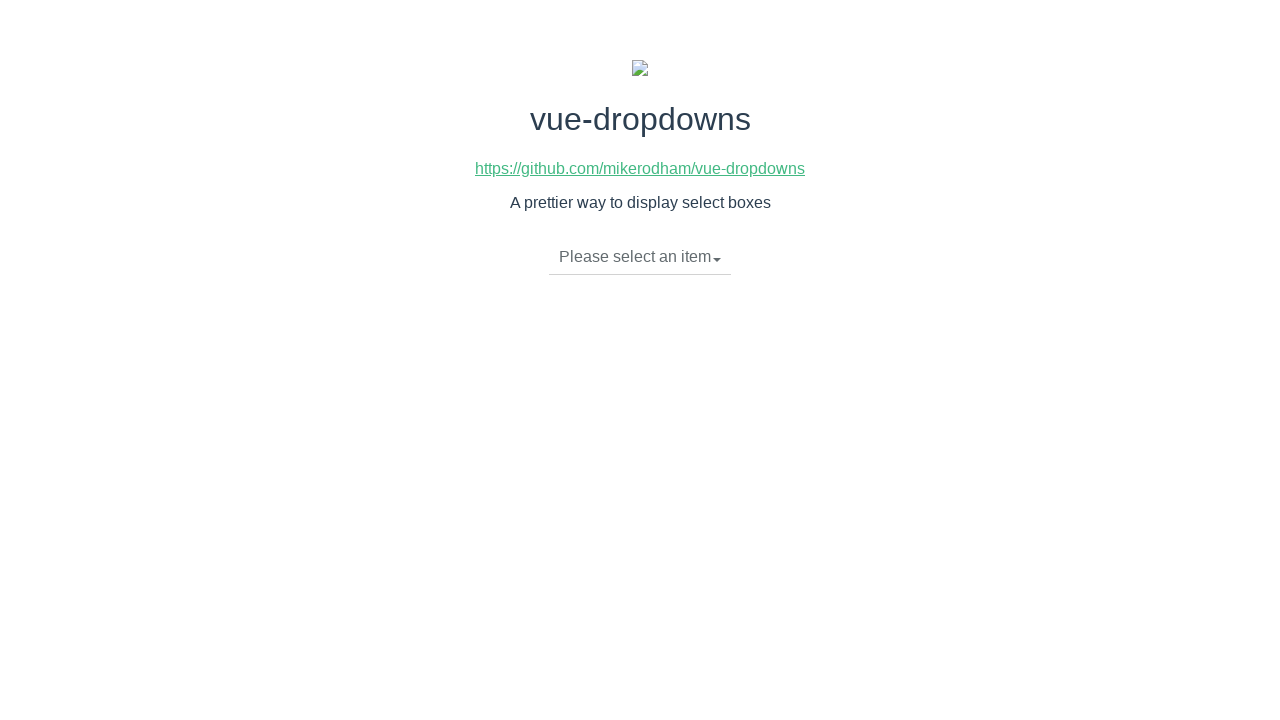

Clicked on the Vue.js dropdown toggle at (640, 257) on li.dropdown-toggle
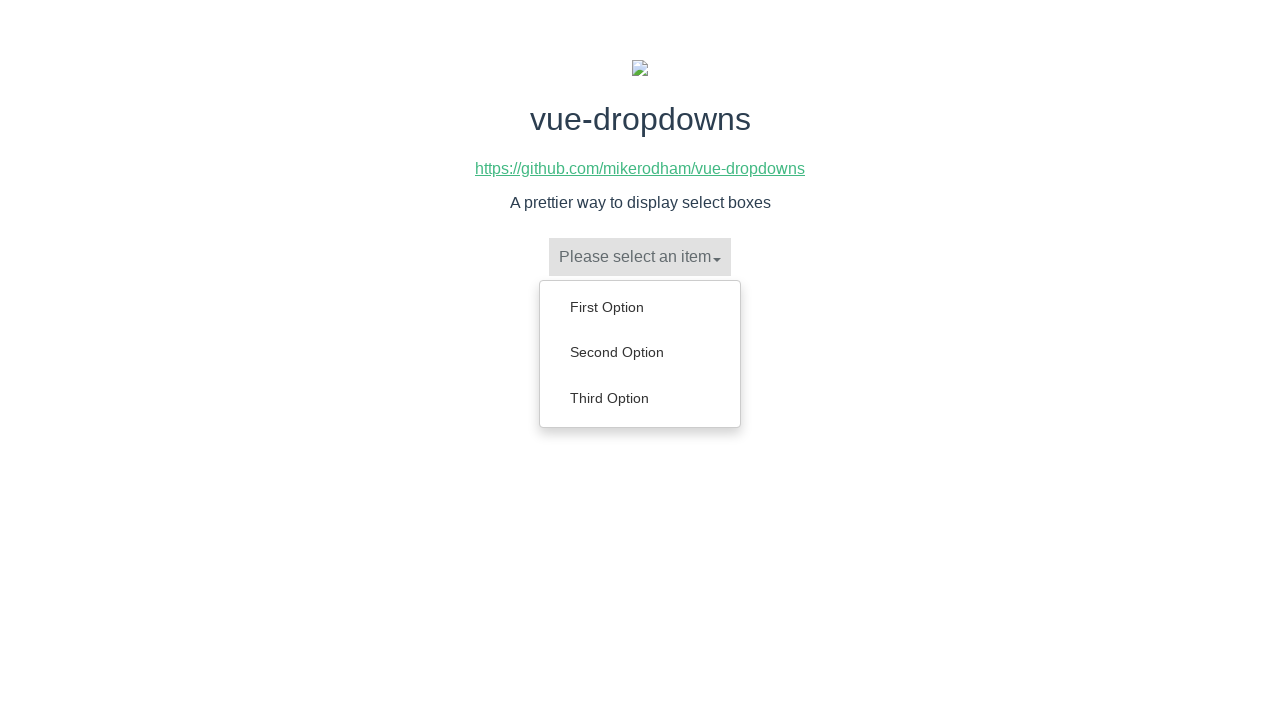

Selected 'First Option' from the dropdown menu at (640, 307) on a[href='javascript:void(0)']:text('First Option')
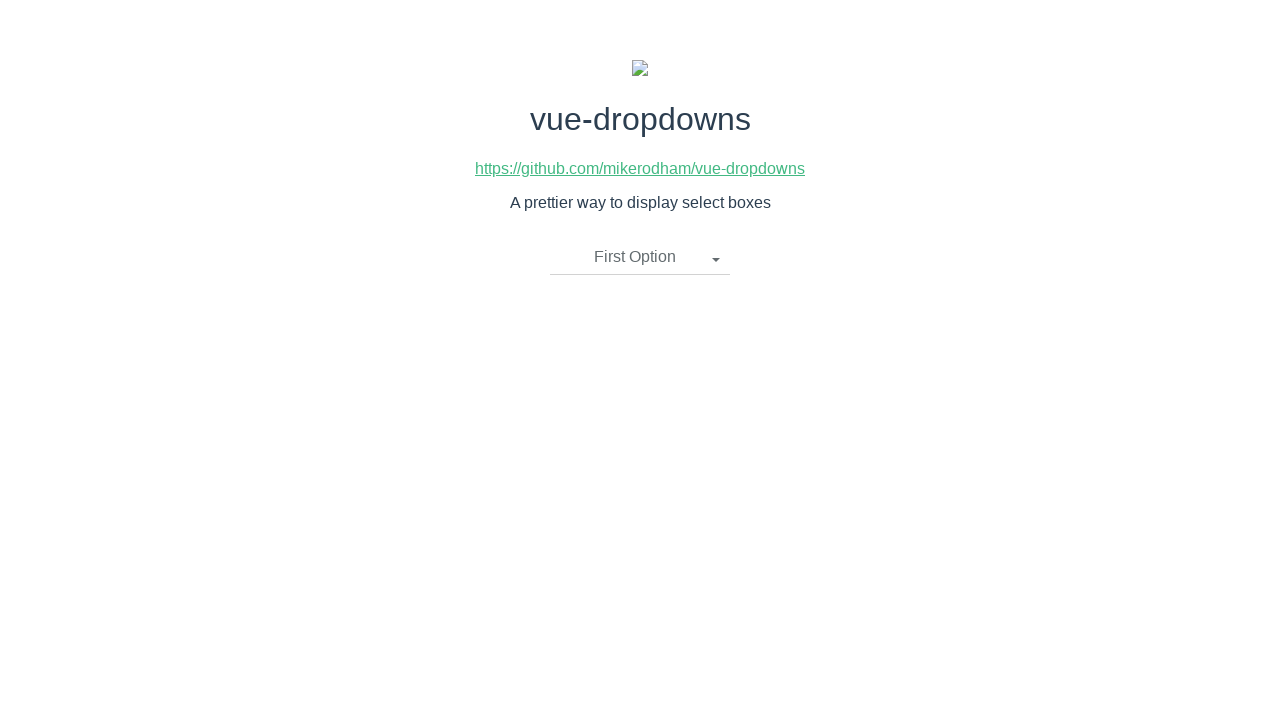

Retrieved dropdown toggle text to verify selection
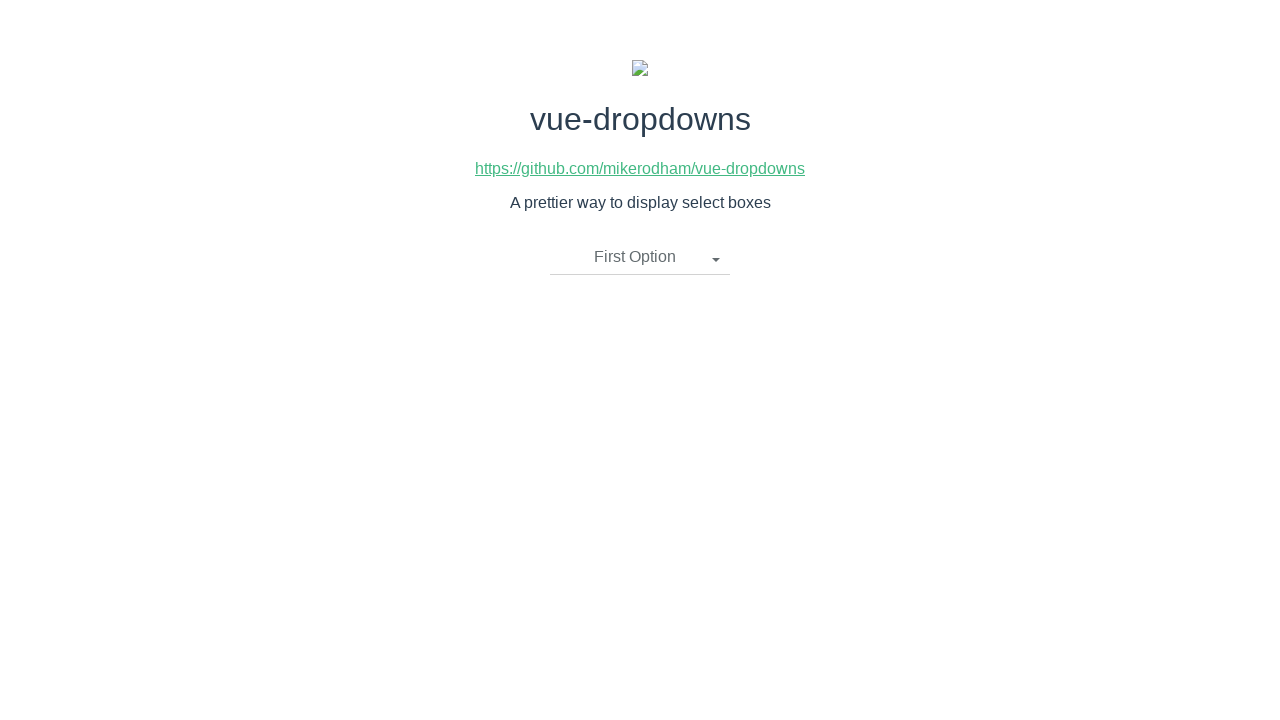

Verified that dropdown selection is 'First Option'
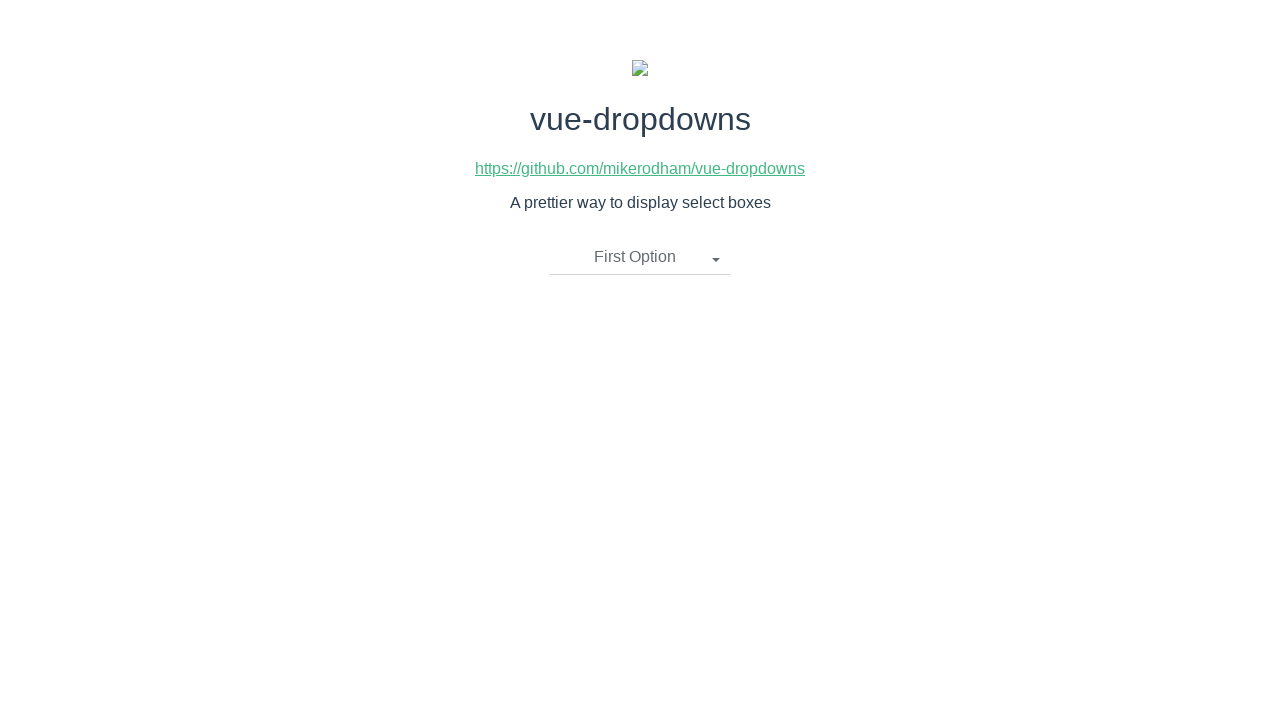

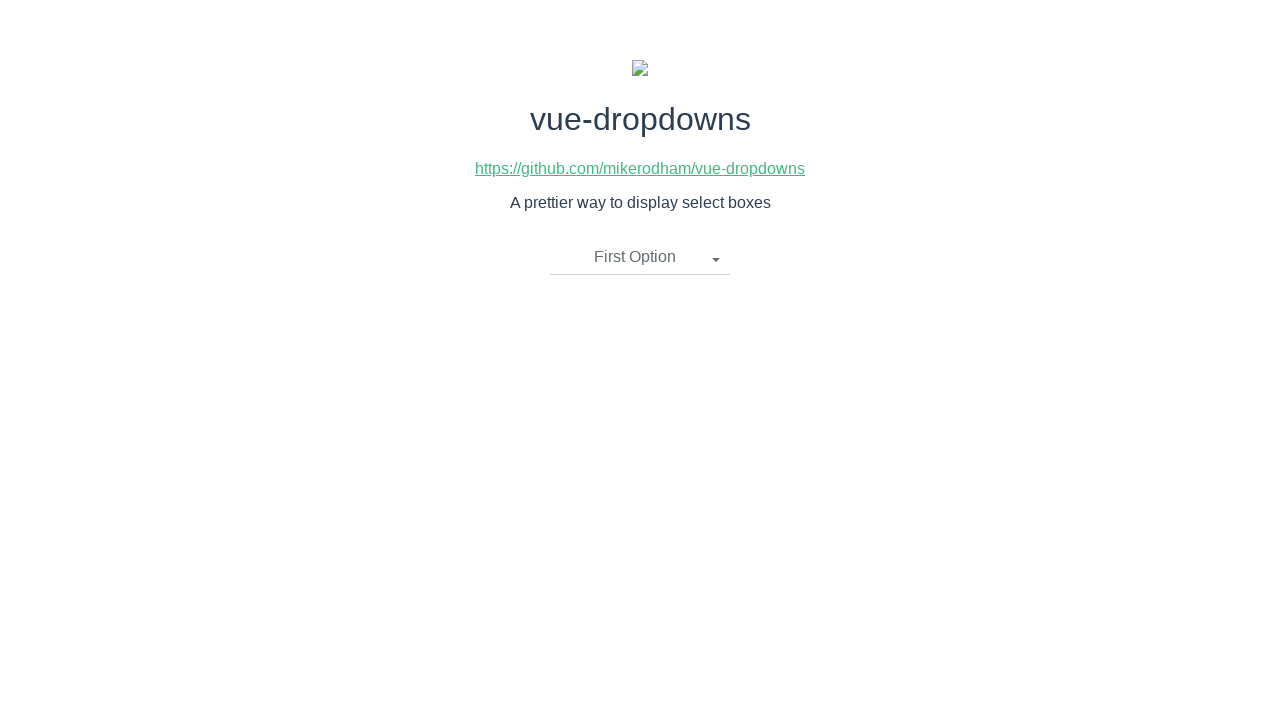